Navigates to the OrangeHRM demo application and verifies the page loads successfully by checking for page elements

Starting URL: https://opensource-demo.orangehrmlive.com/

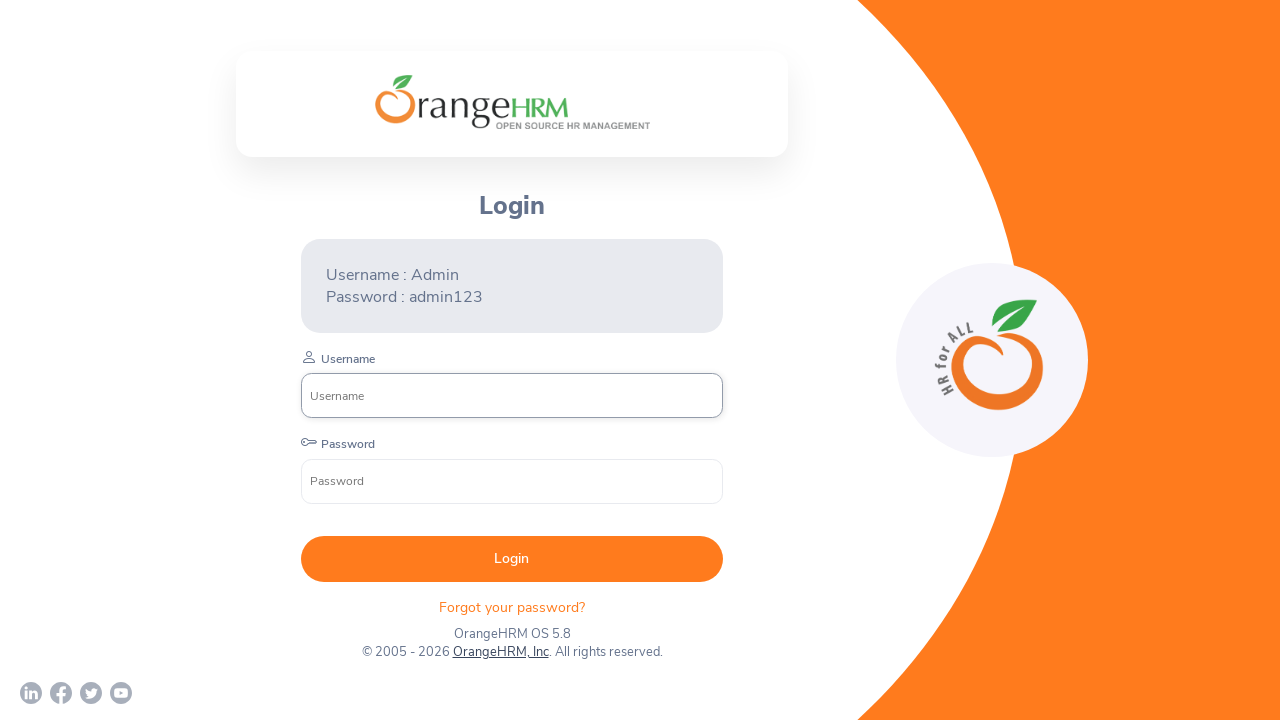

Page reached domcontentloaded state
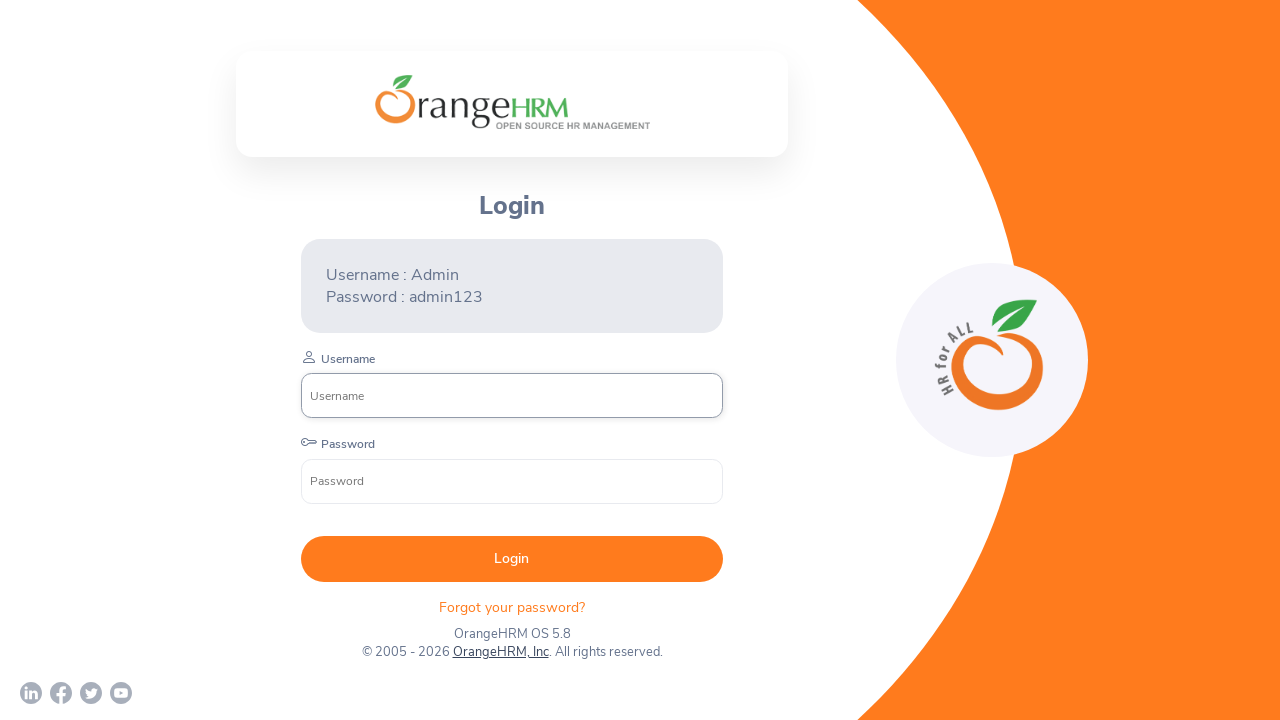

OrangeHRM login branding element became visible, page loaded successfully
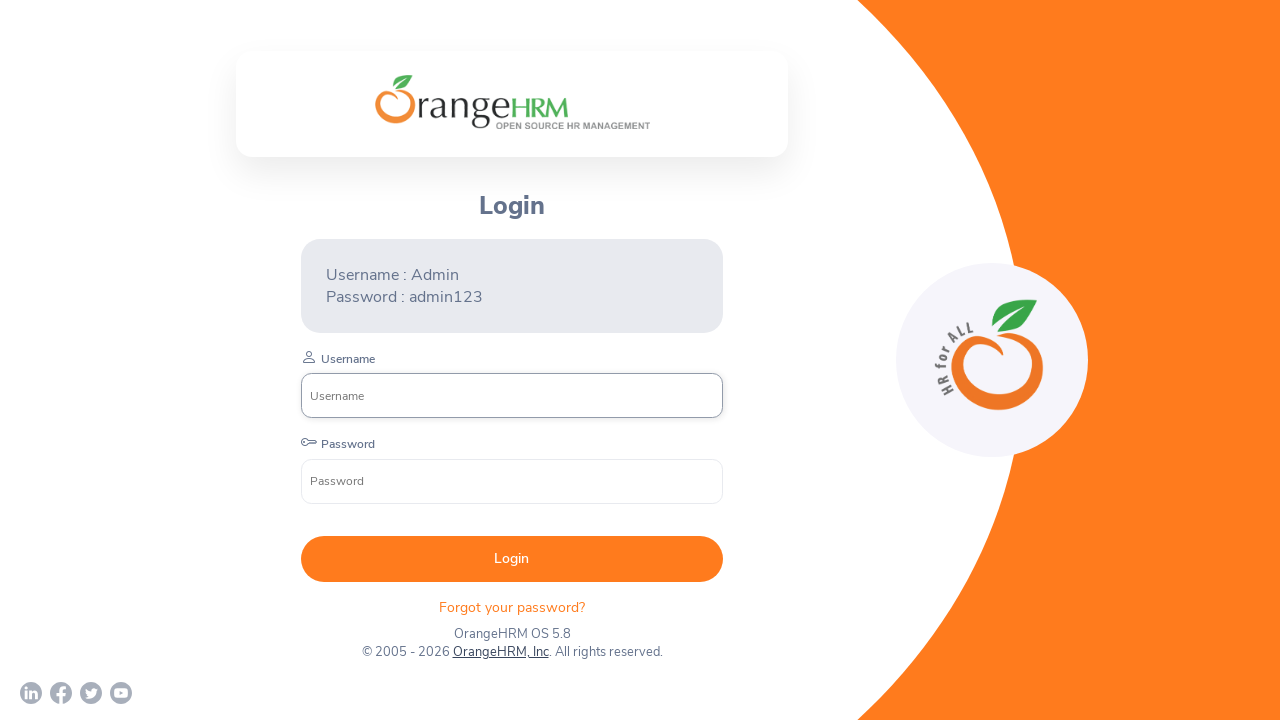

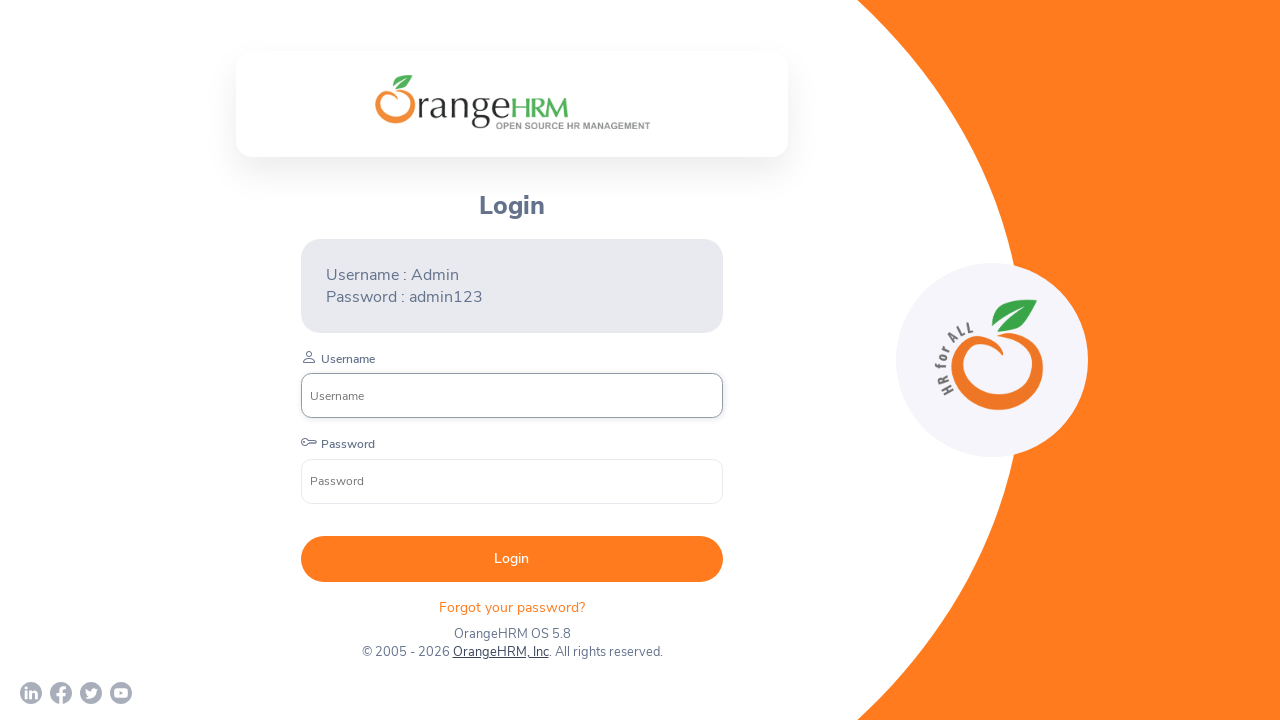